Navigates to a Navitime bus schedule page and waits for the bus timetable content to load, verifying that schedule time details are displayed.

Starting URL: https://www.navitime.co.jp/bus/diagram/timelist?departure=00026254&arrival=00026237&line=00024433

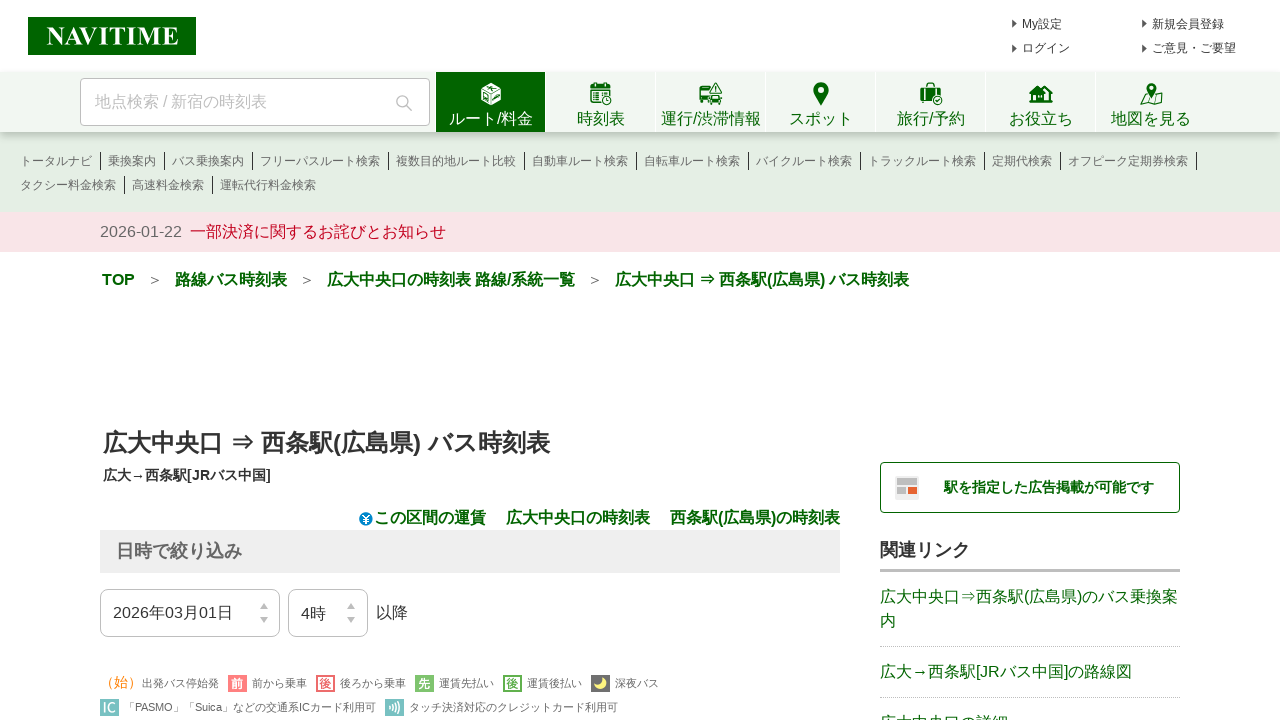

Set viewport size to 900x1000
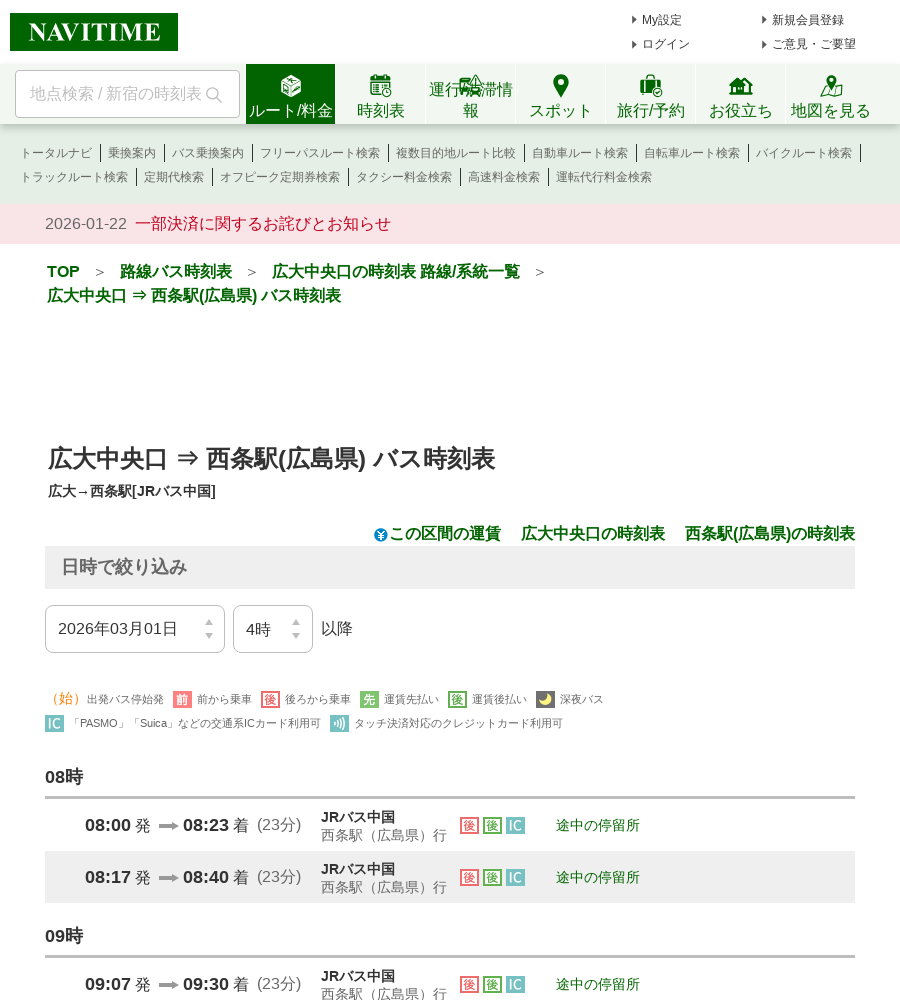

Page body loaded
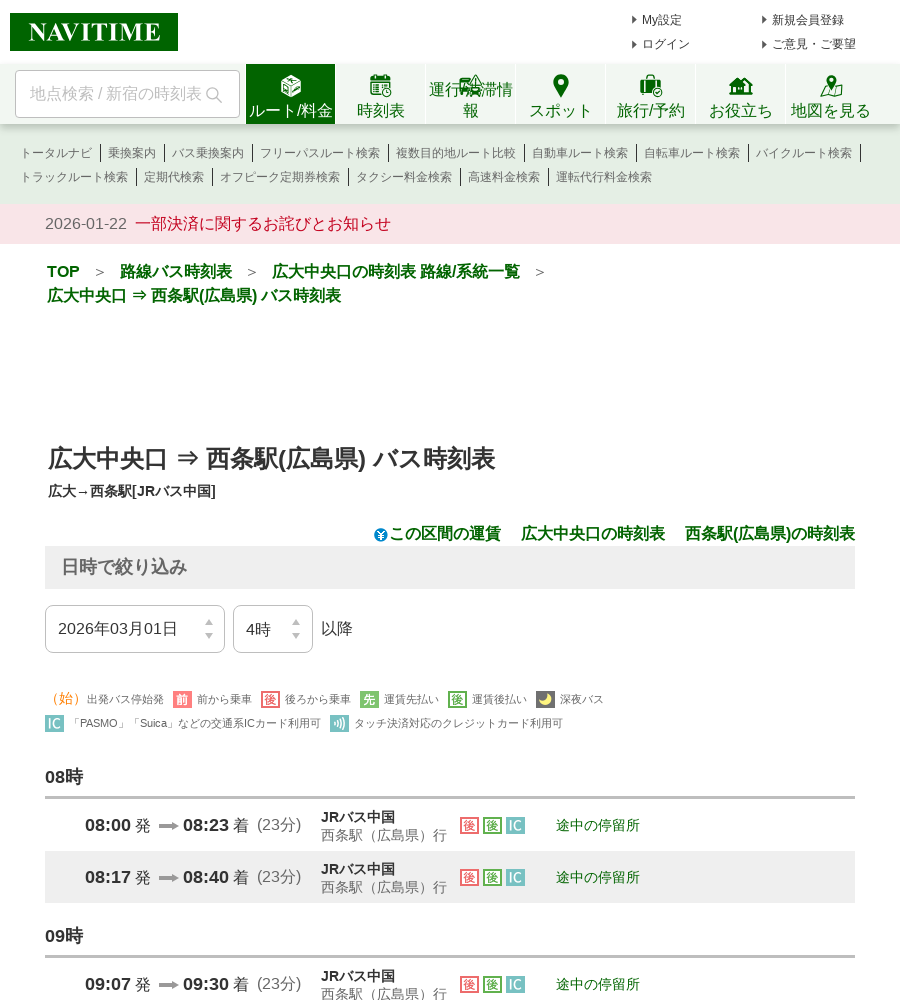

Bus schedule timetable content loaded
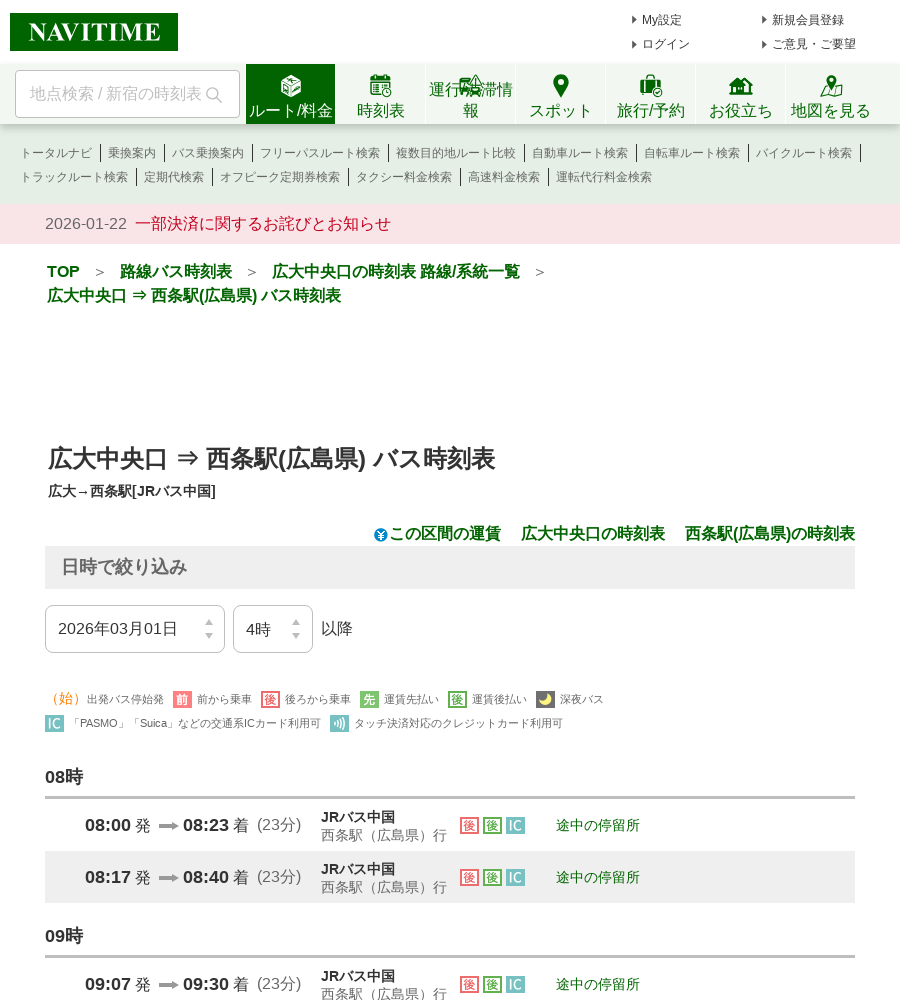

Departure time element is present
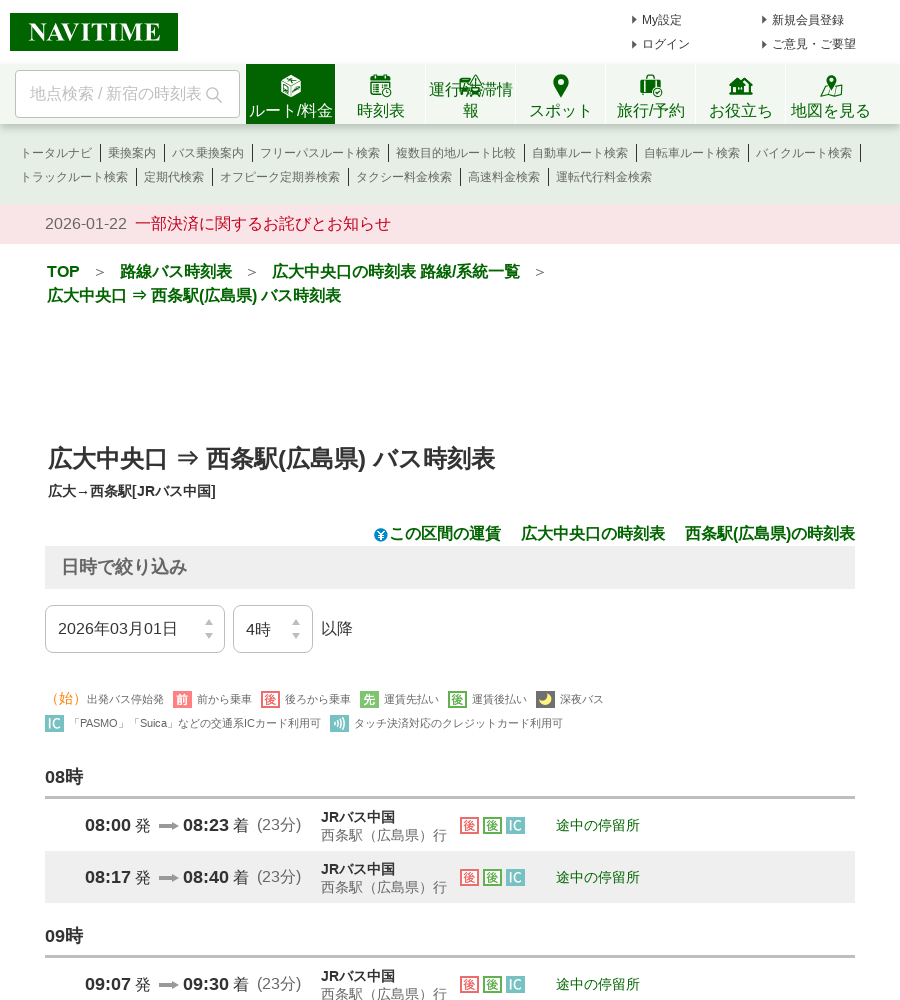

Arrival time element is present
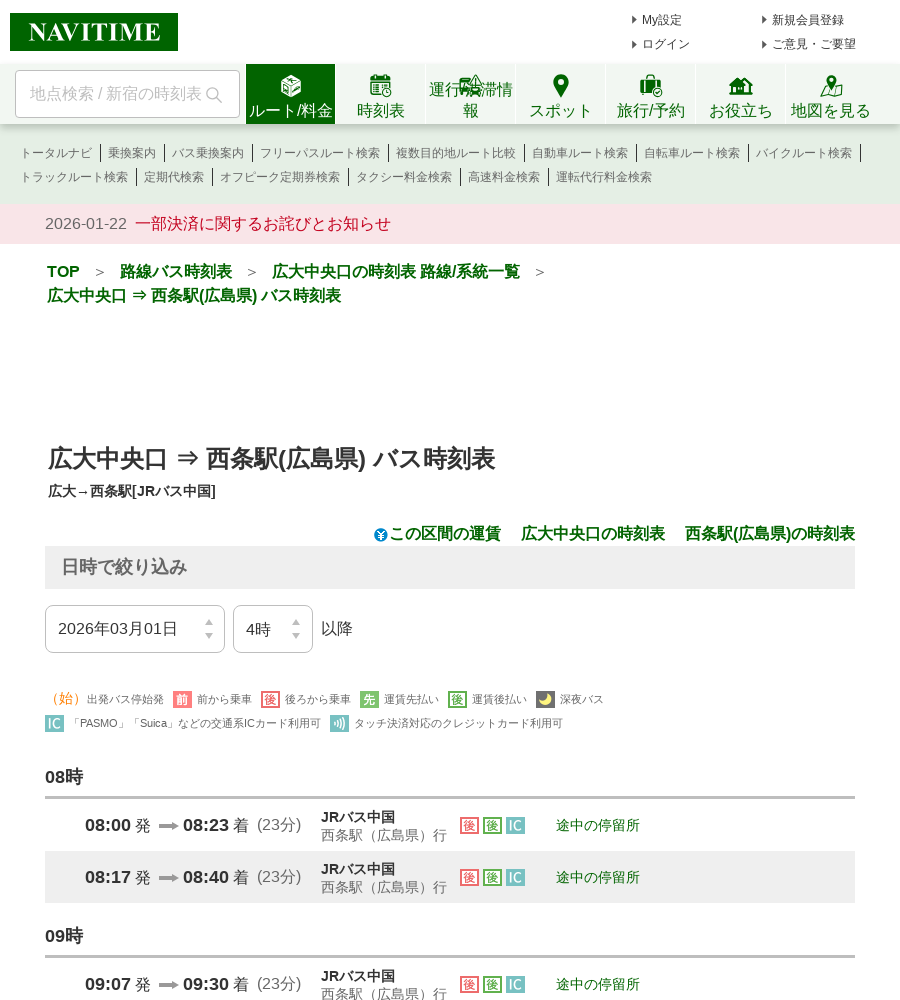

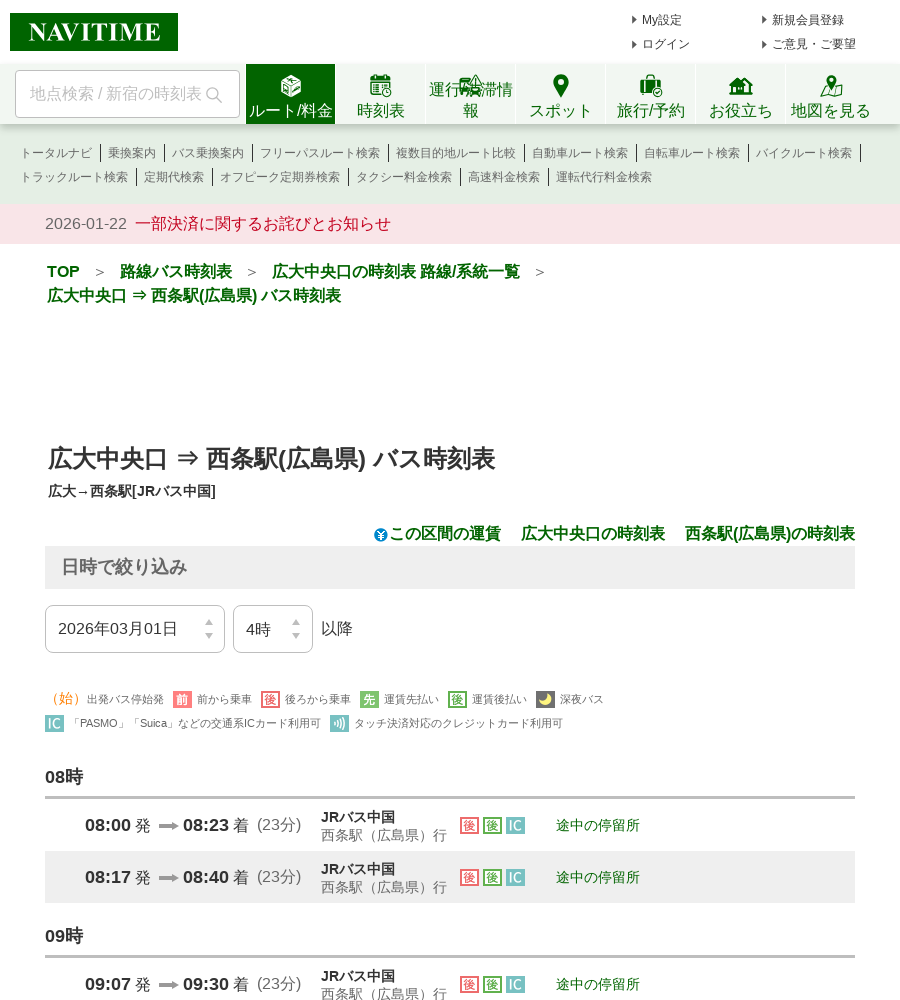